Tests table filtering functionality by entering a search term and verifying that the results are filtered correctly

Starting URL: https://rahulshettyacademy.com/seleniumPractise/#/offers

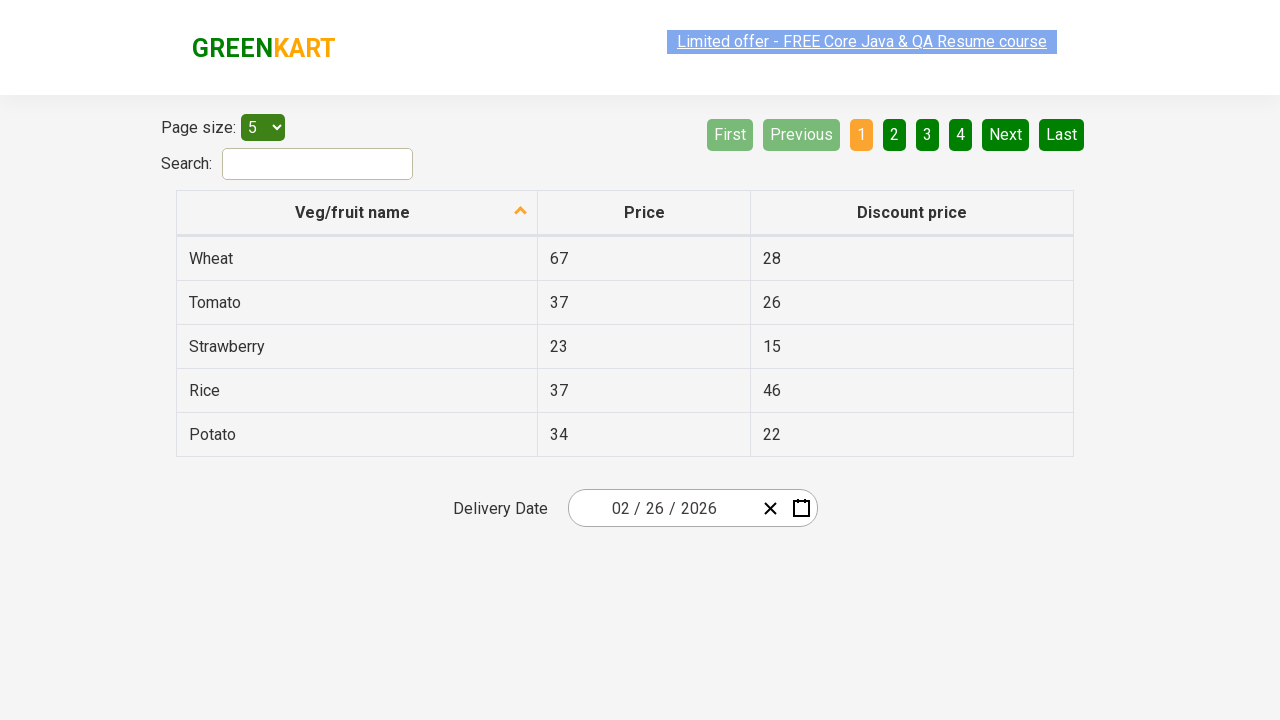

Filled search field with 'Rice' to filter table on #search-field
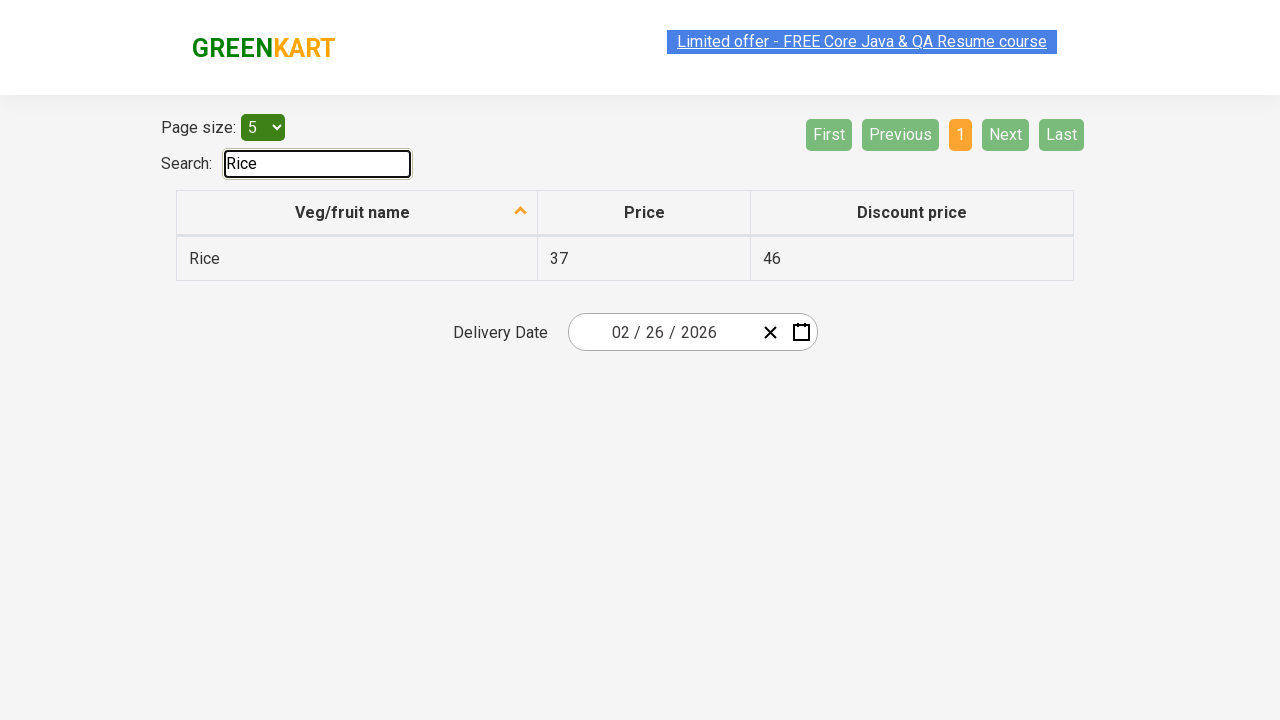

Waited for table to update with filtered results
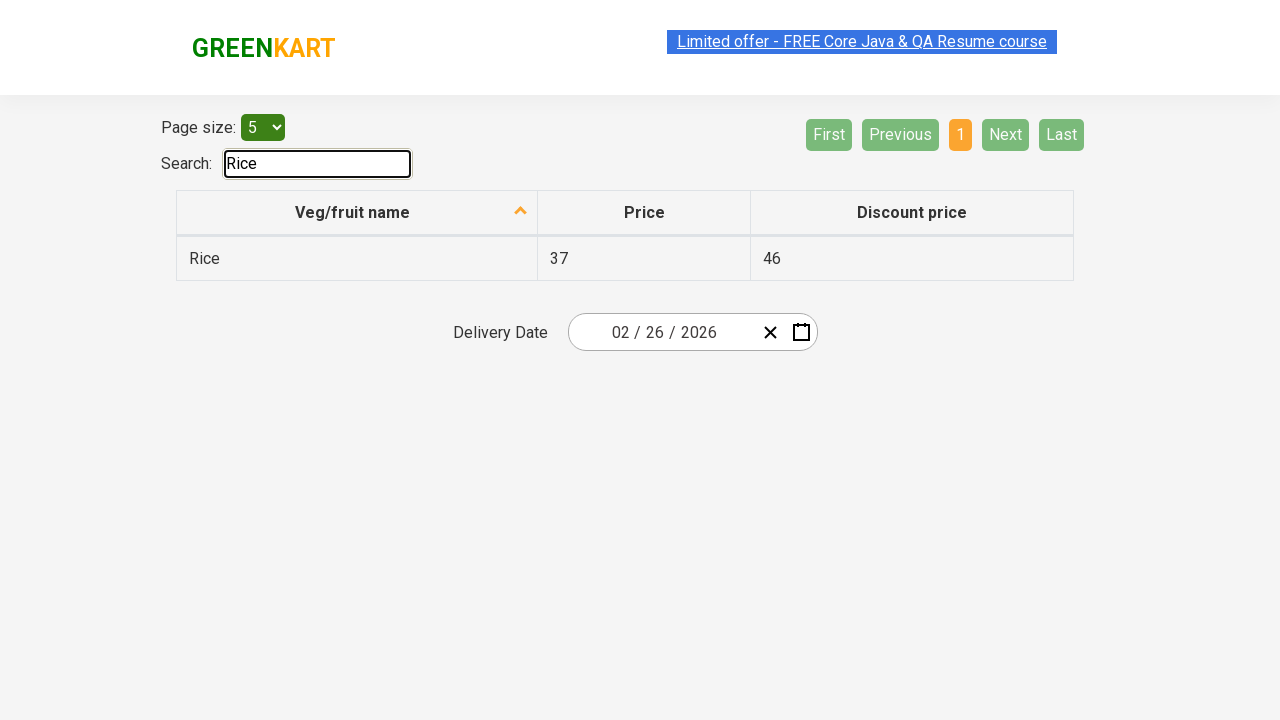

Retrieved all filtered items from the table
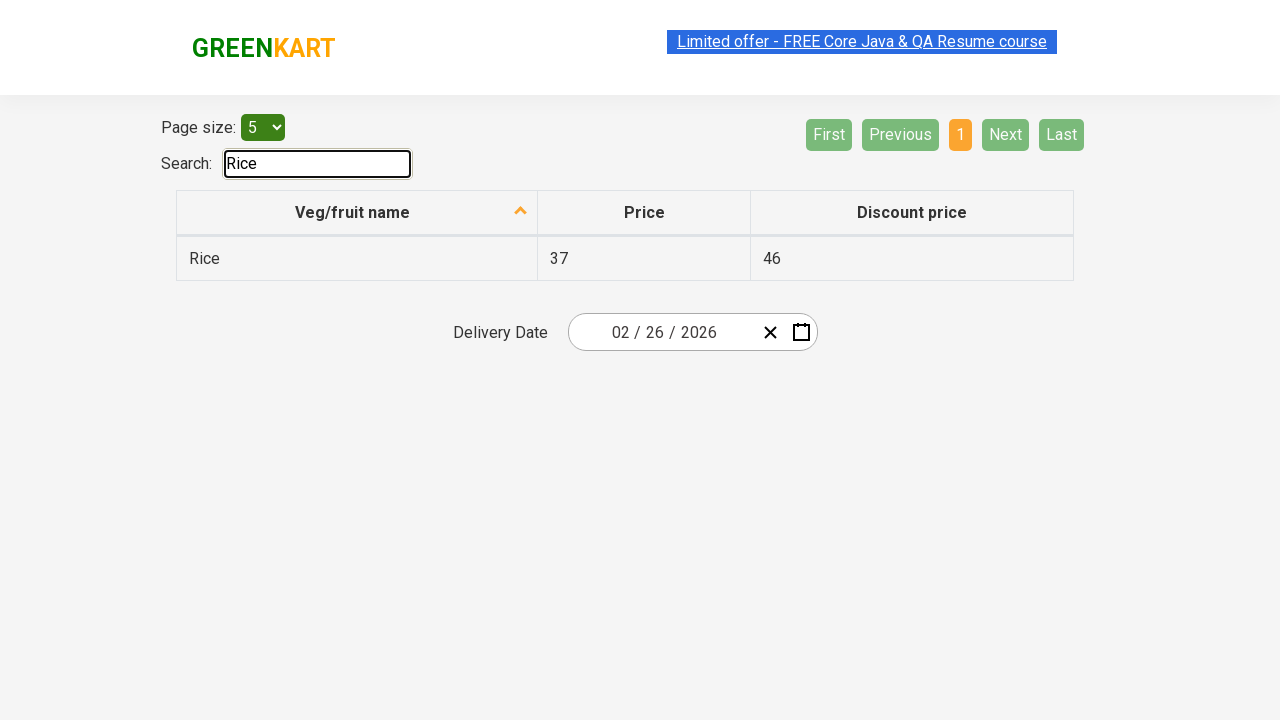

Verified filtered item contains 'Rice': Rice
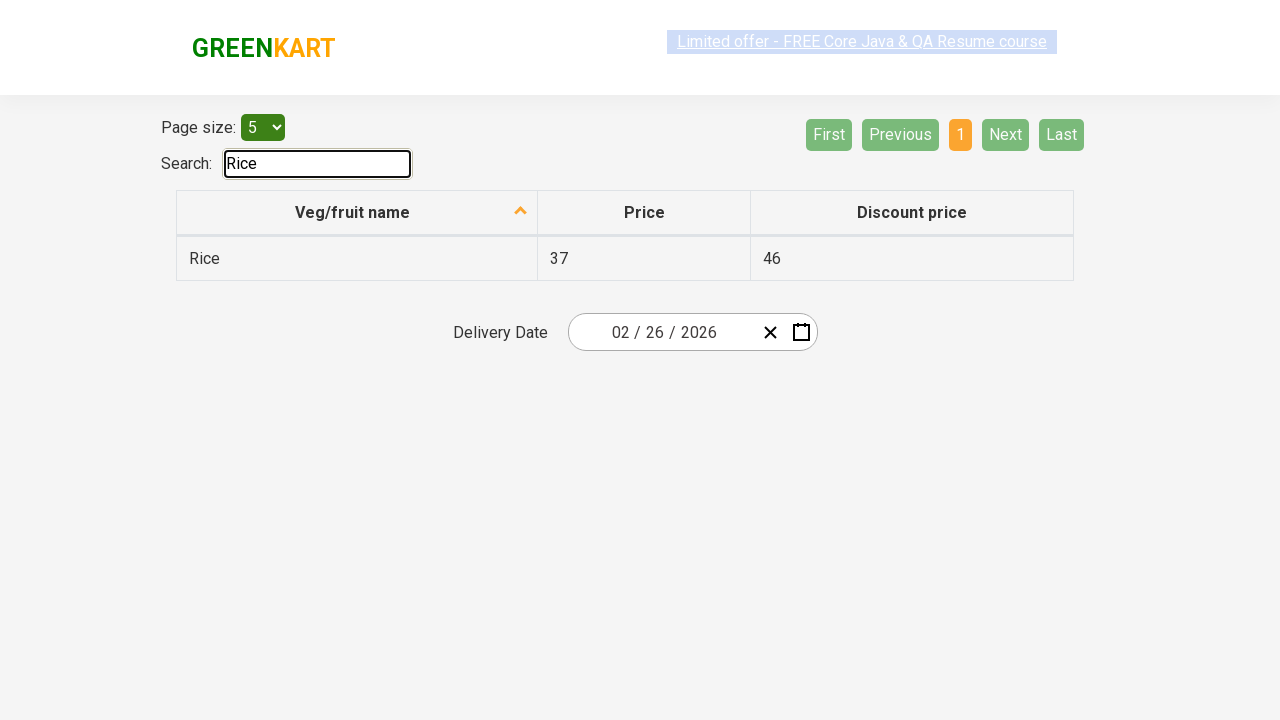

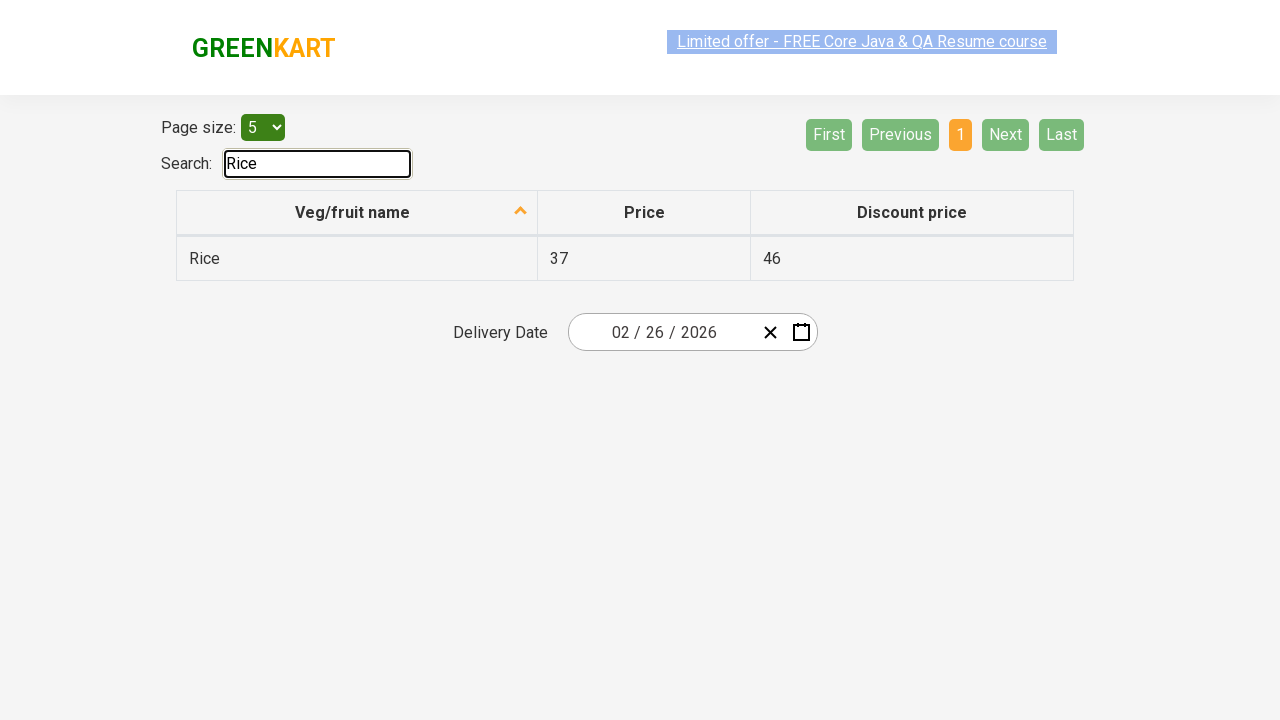